Tests modal dialog functionality by clicking the modal launch button and then clicking the Save button within the modal

Starting URL: https://bonigarcia.dev/selenium-webdriver-java/dialog-boxes.html

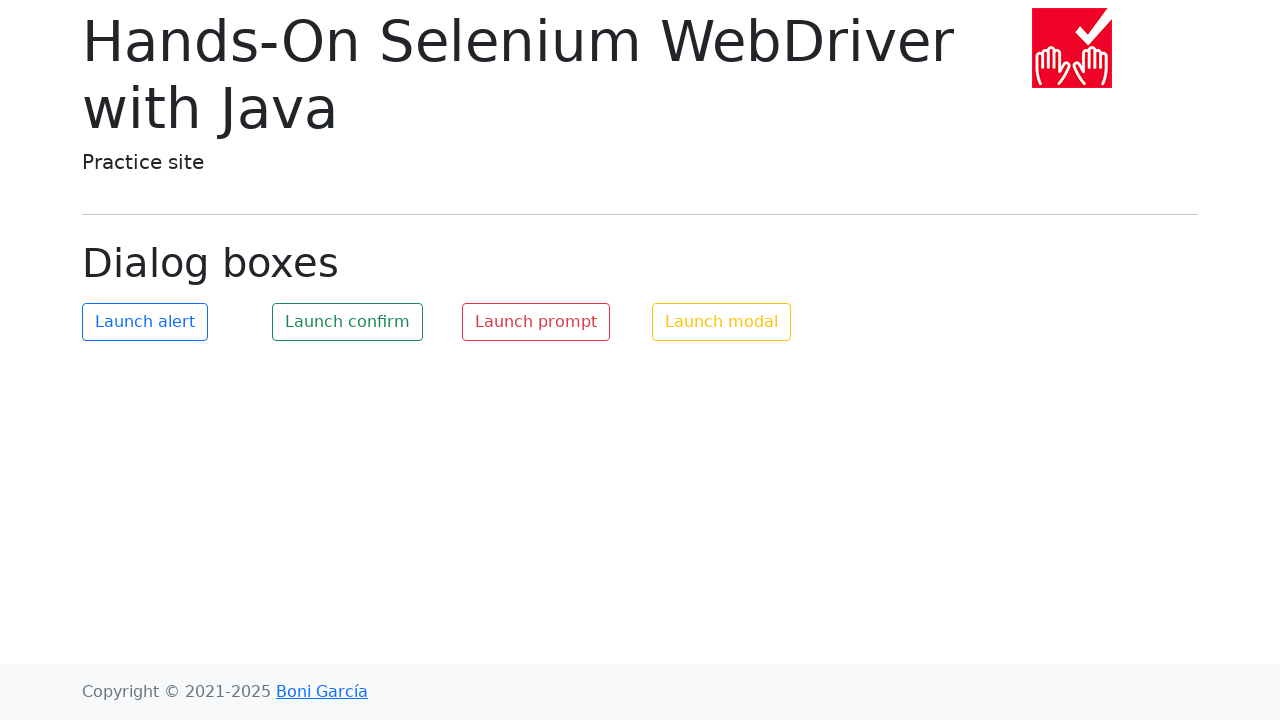

Clicked modal launch button at (722, 322) on [id="my-modal"]
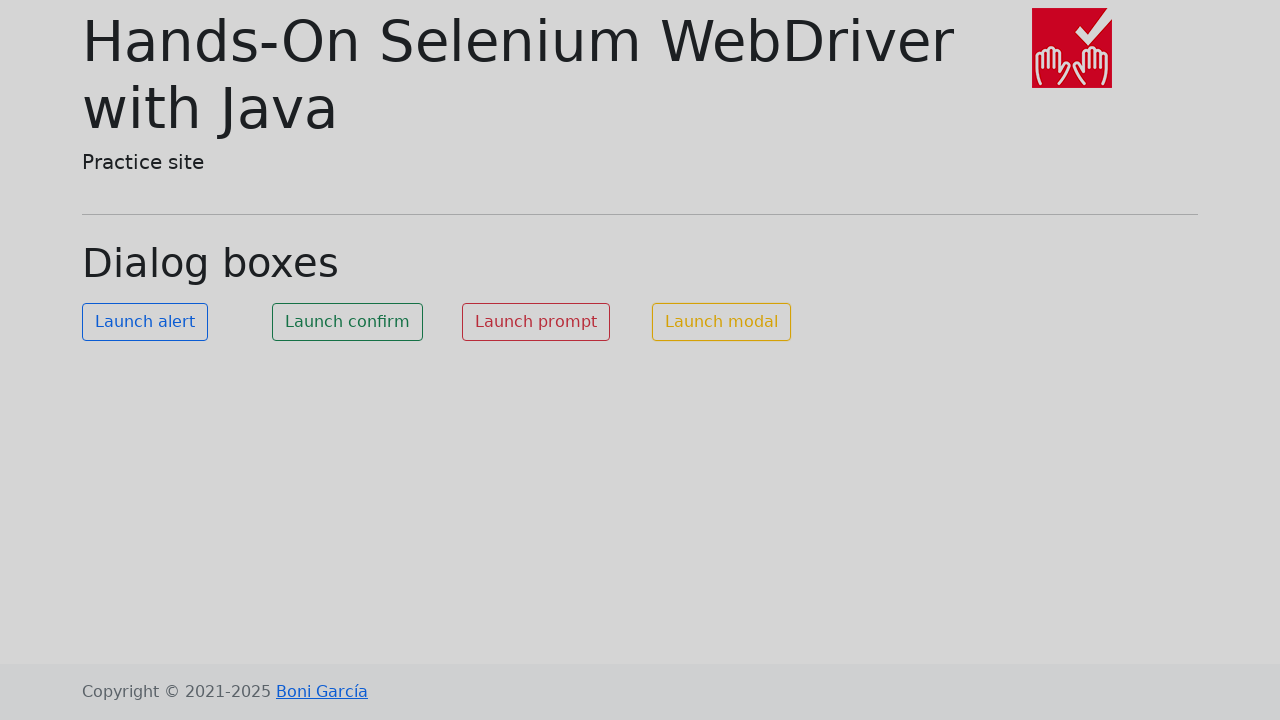

Modal dialog appeared with Save button visible
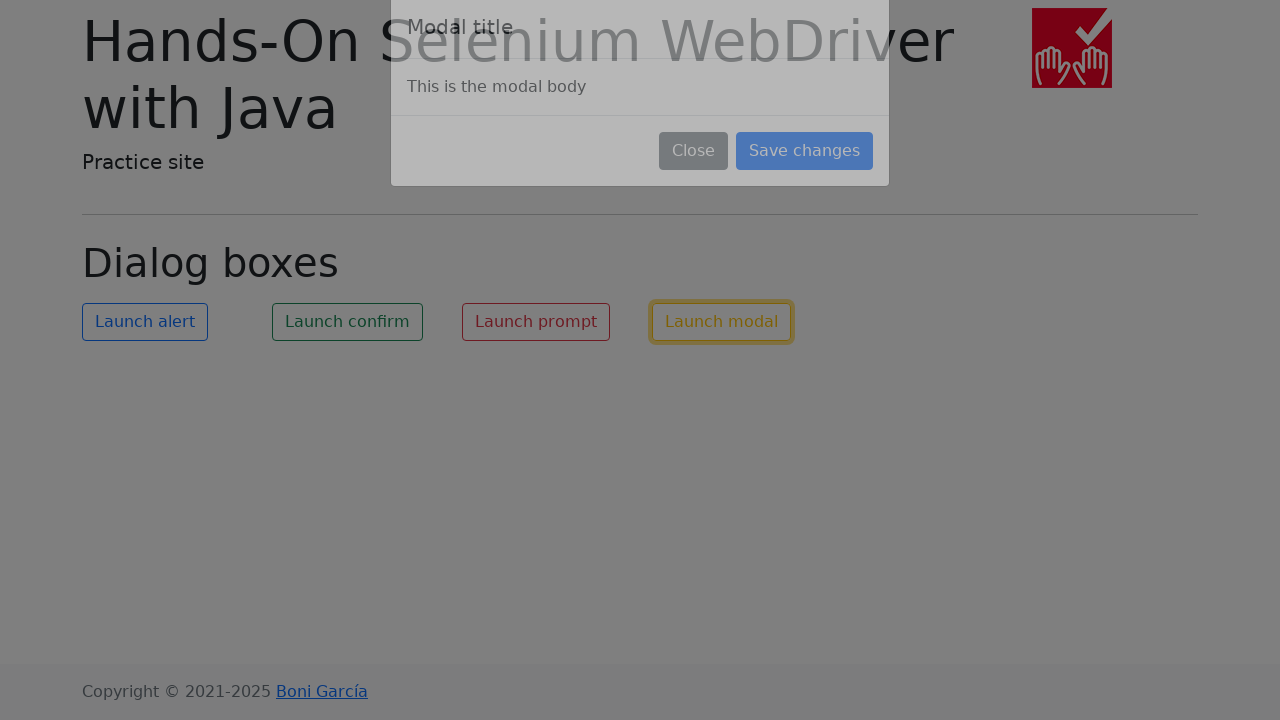

Clicked Save button within modal dialog at (804, 184) on xpath=//button[contains(text(),"Save")]
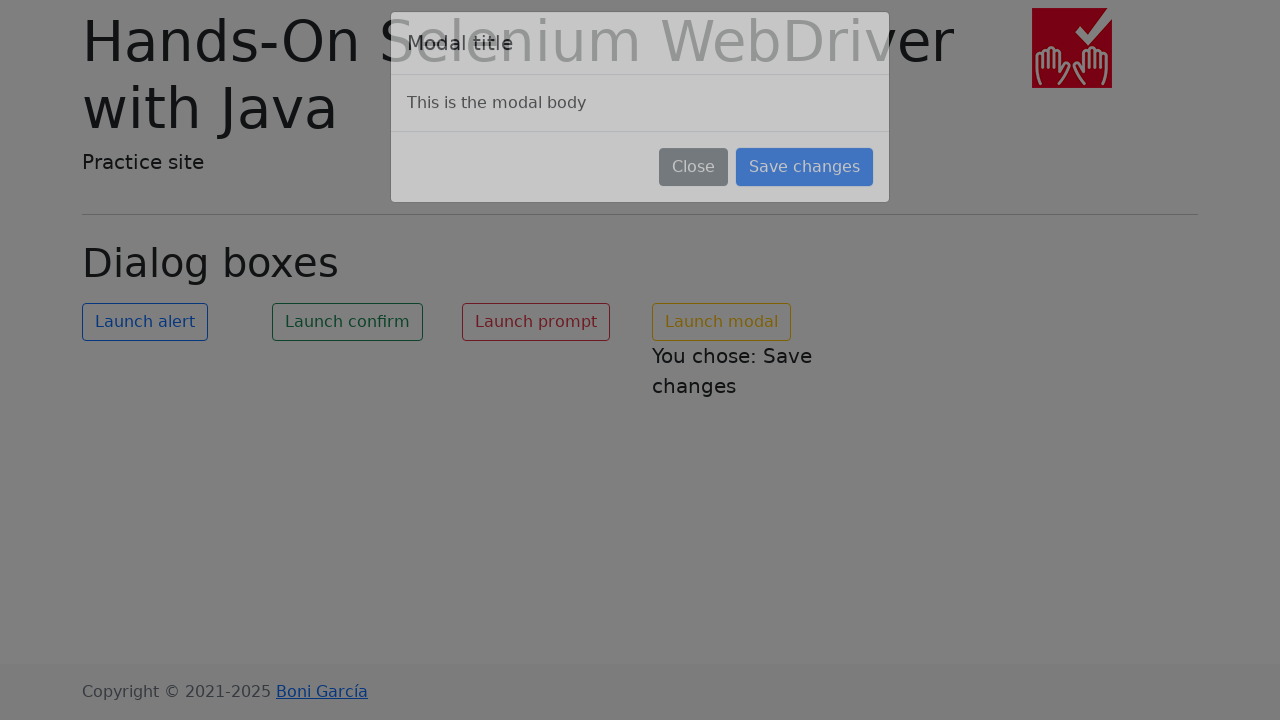

Modal text element is present, confirming save was successful
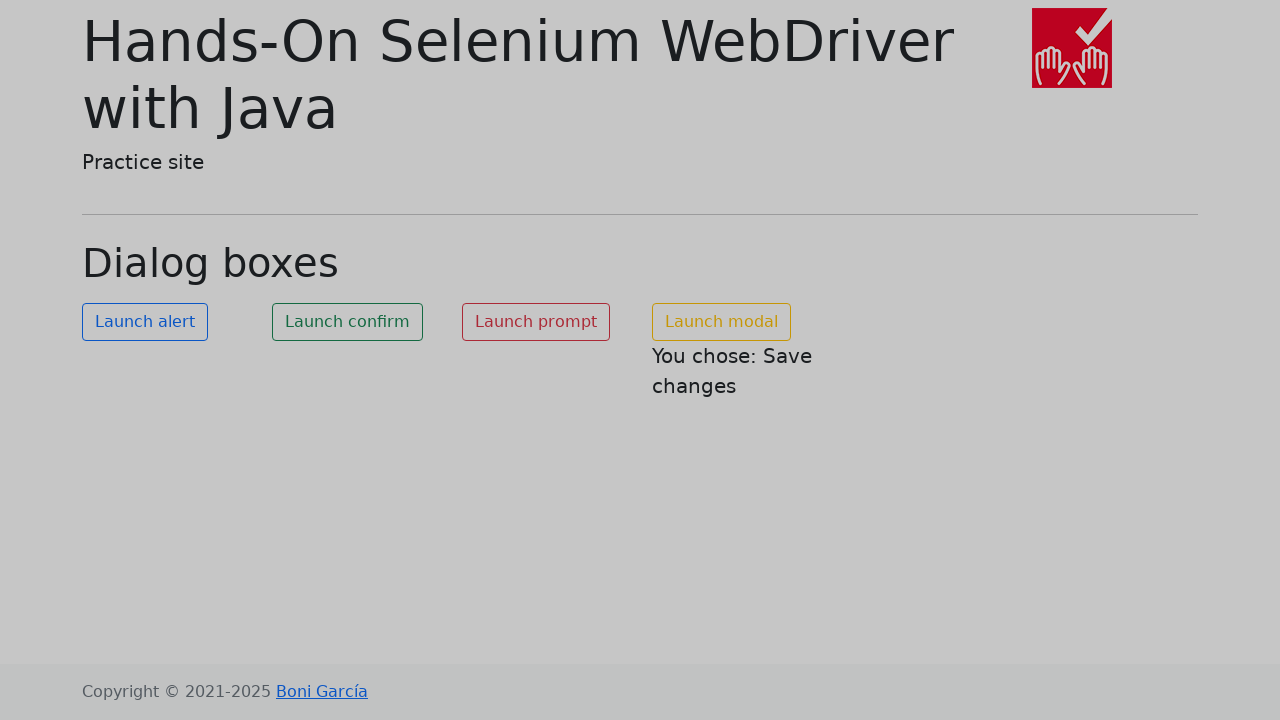

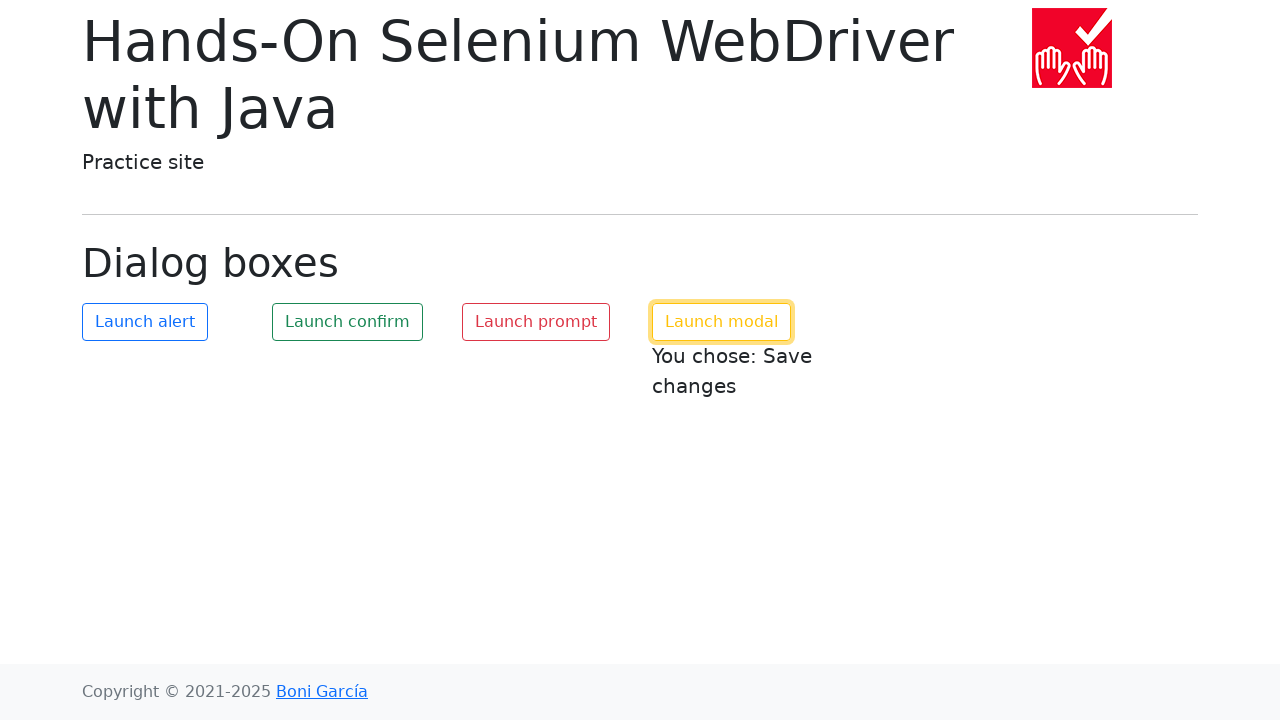